Tests entering text in a JavaScript prompt dialog by clicking the third button, typing a name, accepting the alert, and verifying the name appears in the result

Starting URL: https://the-internet.herokuapp.com/javascript_alerts

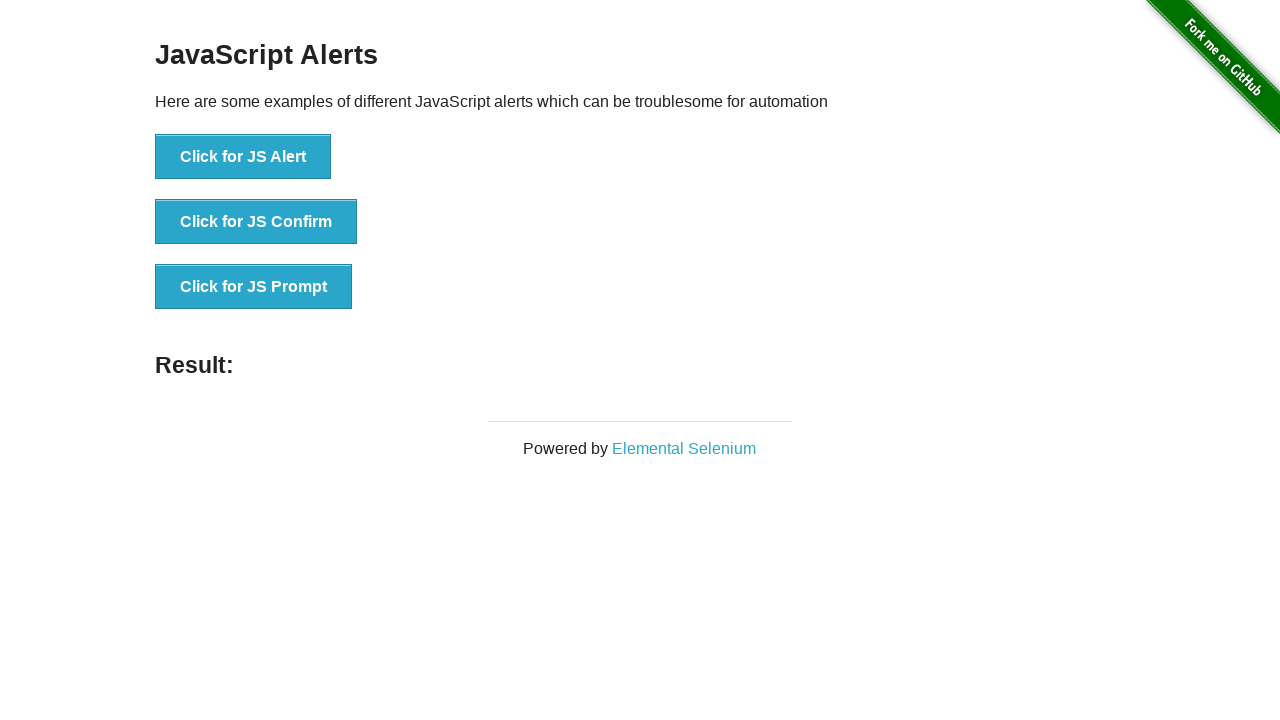

Set up dialog handler to accept prompt with text 'JohnDoe'
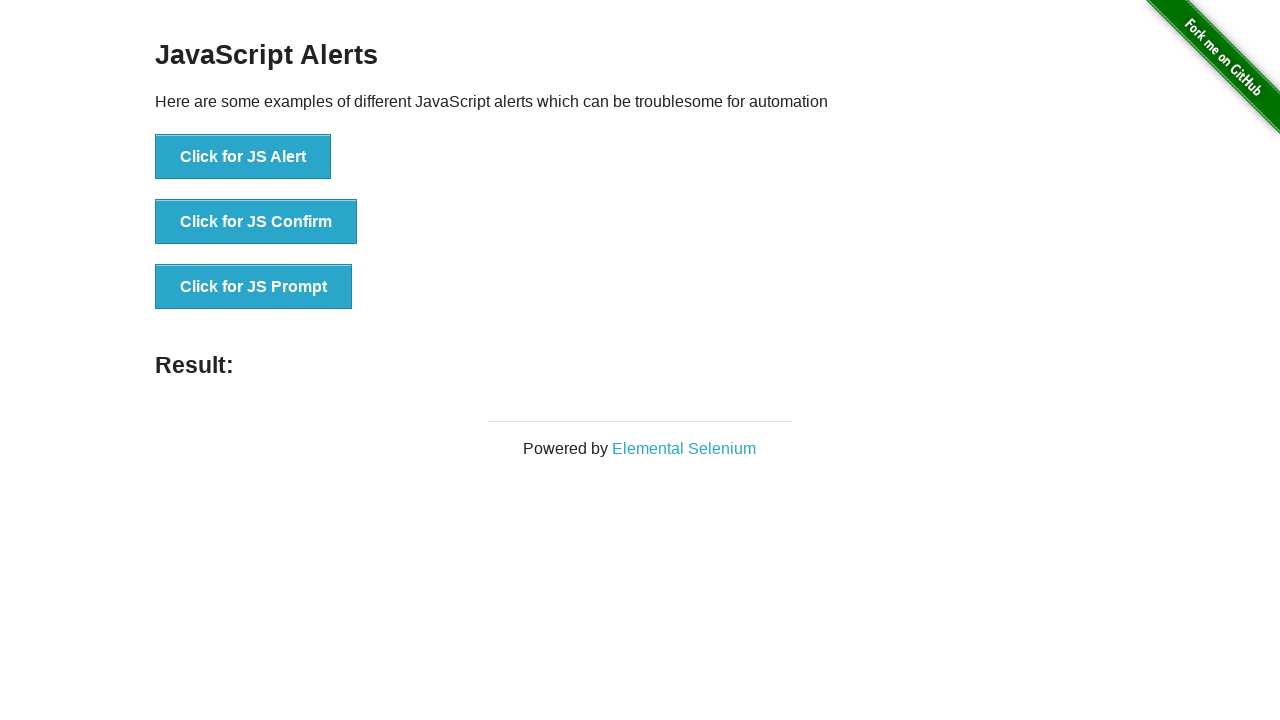

Clicked the third button to trigger JavaScript prompt dialog at (254, 287) on button[onclick='jsPrompt()']
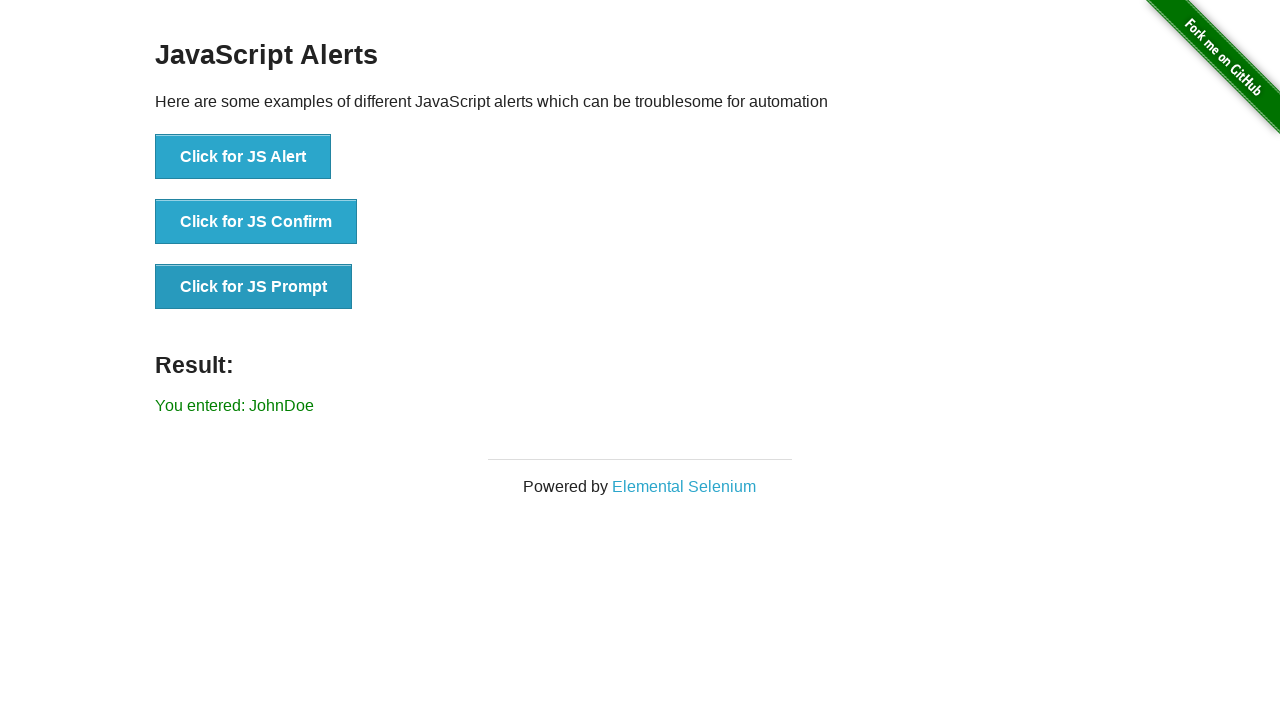

Result element loaded after prompt acceptance
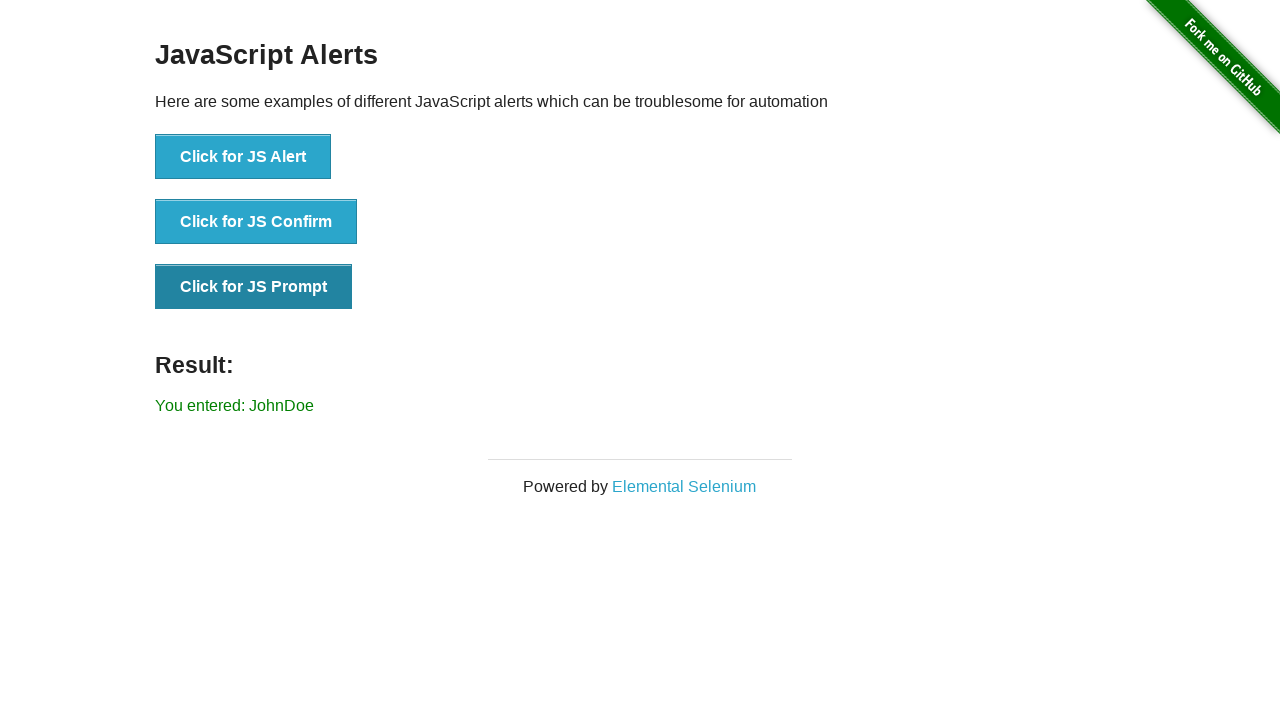

Retrieved result text from result element
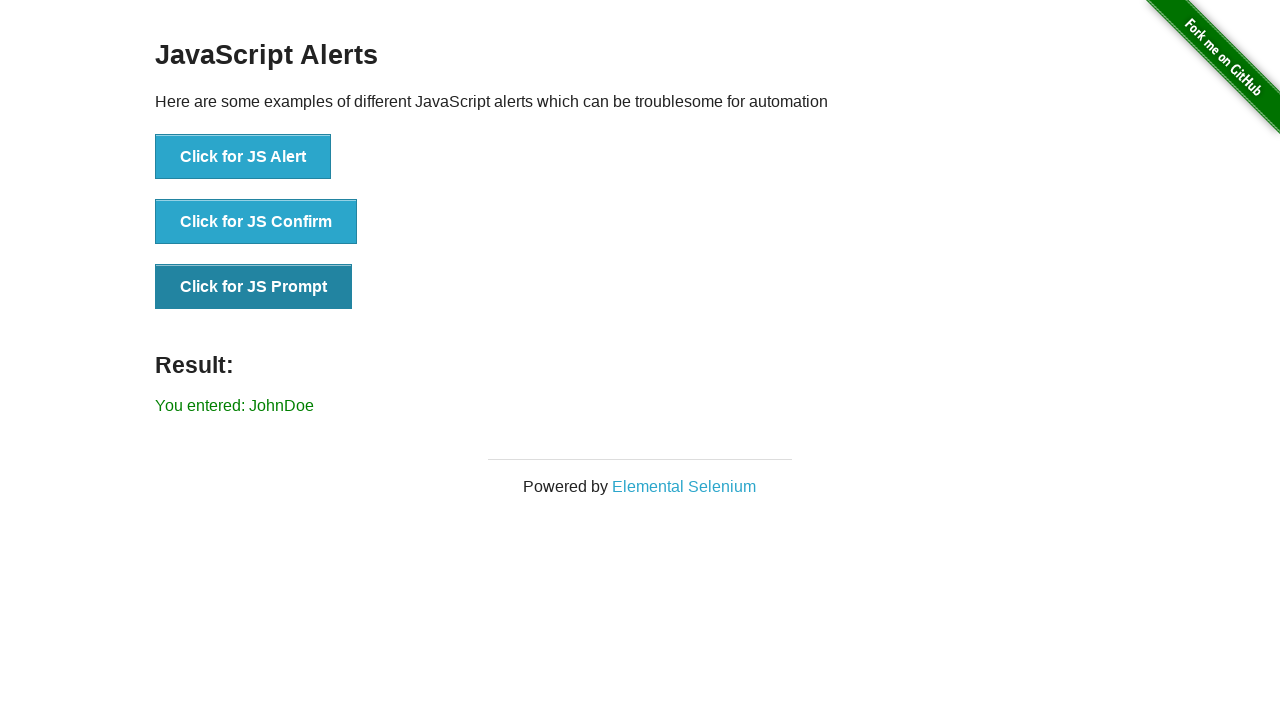

Verified that 'JohnDoe' appears in the result text
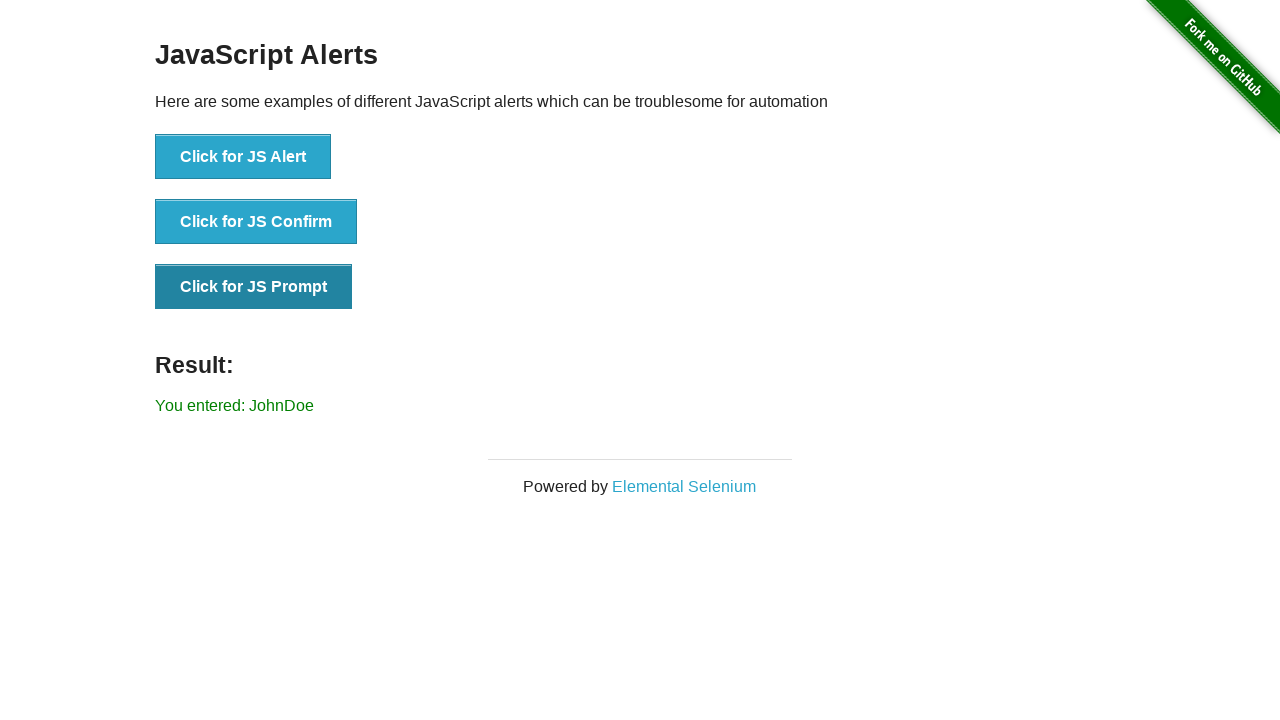

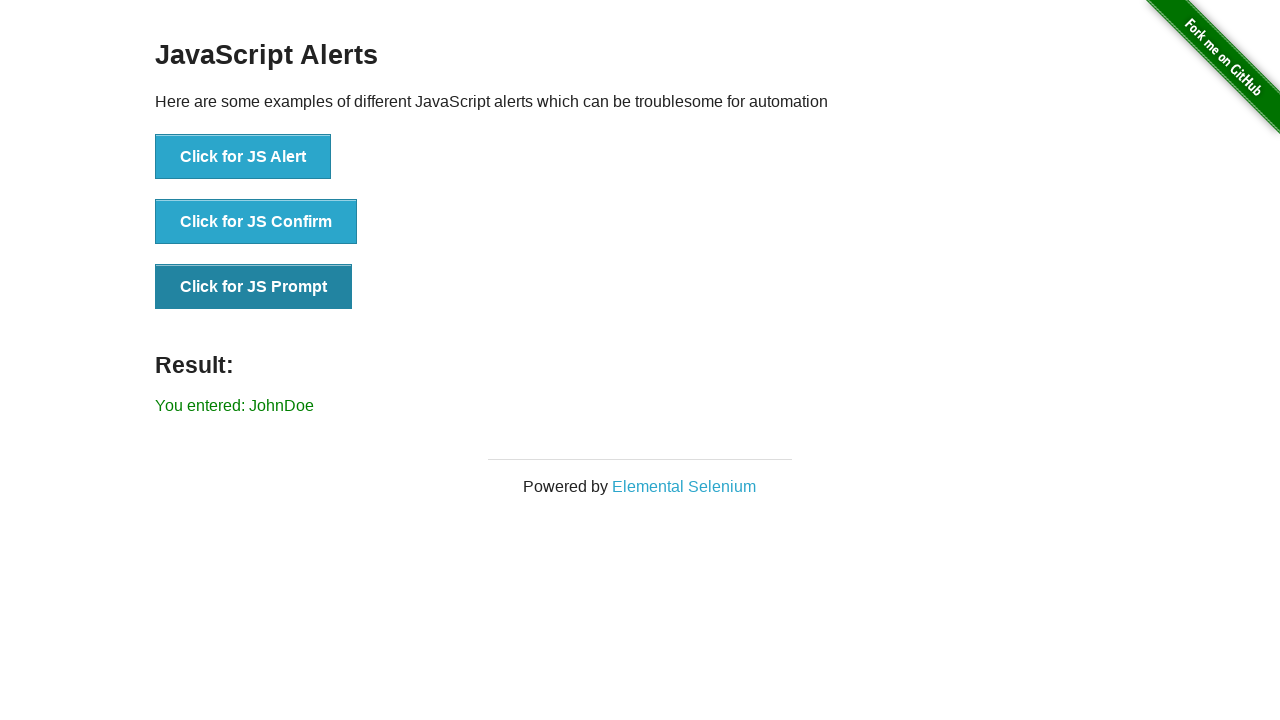